Tests a registration form by filling in first name, last name, and email fields, then submitting the form and verifying the success message is displayed.

Starting URL: http://suninjuly.github.io/registration1.html

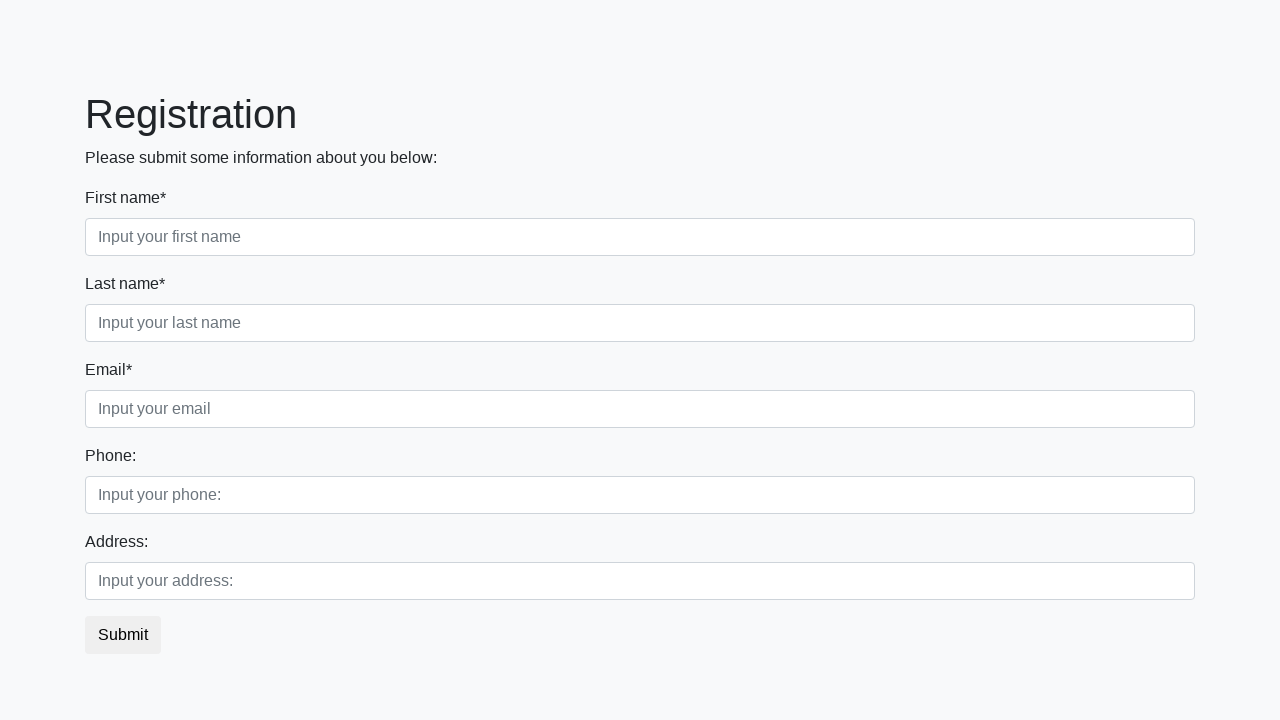

Filled first name field with 'Ivan' on [placeholder="Input your first name"]
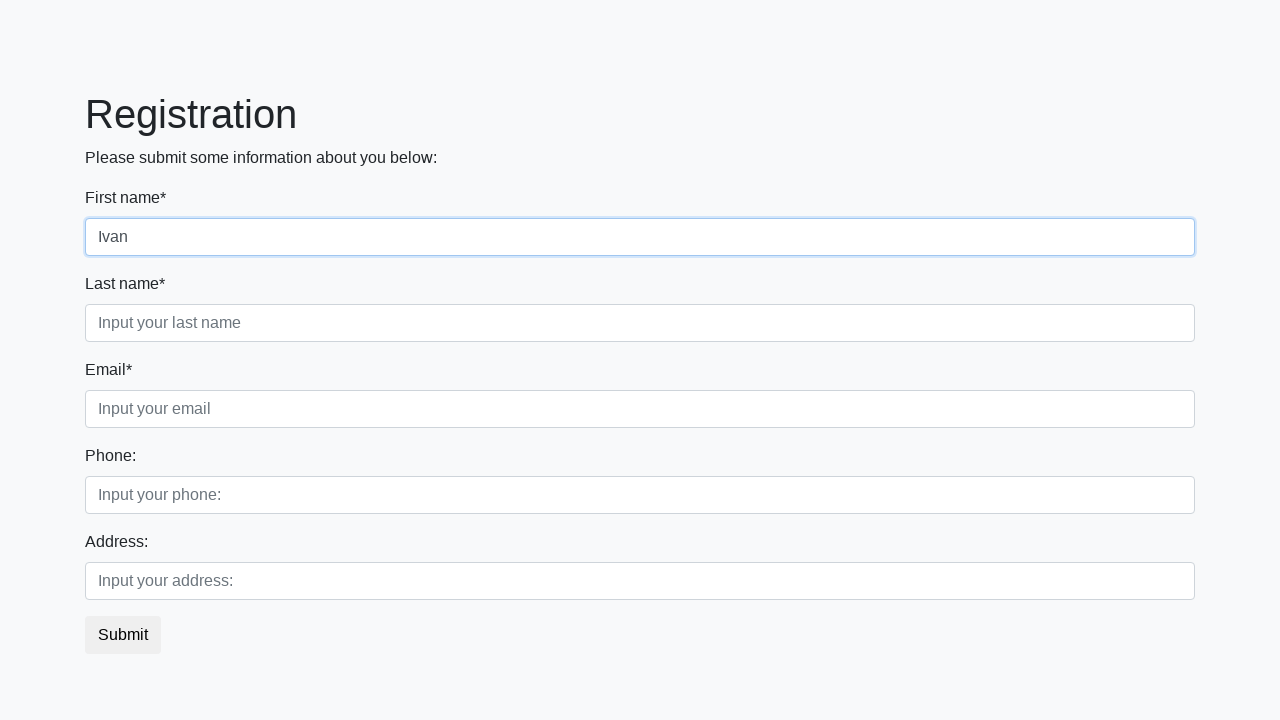

Filled last name field with 'Petrov' on [placeholder="Input your last name"]
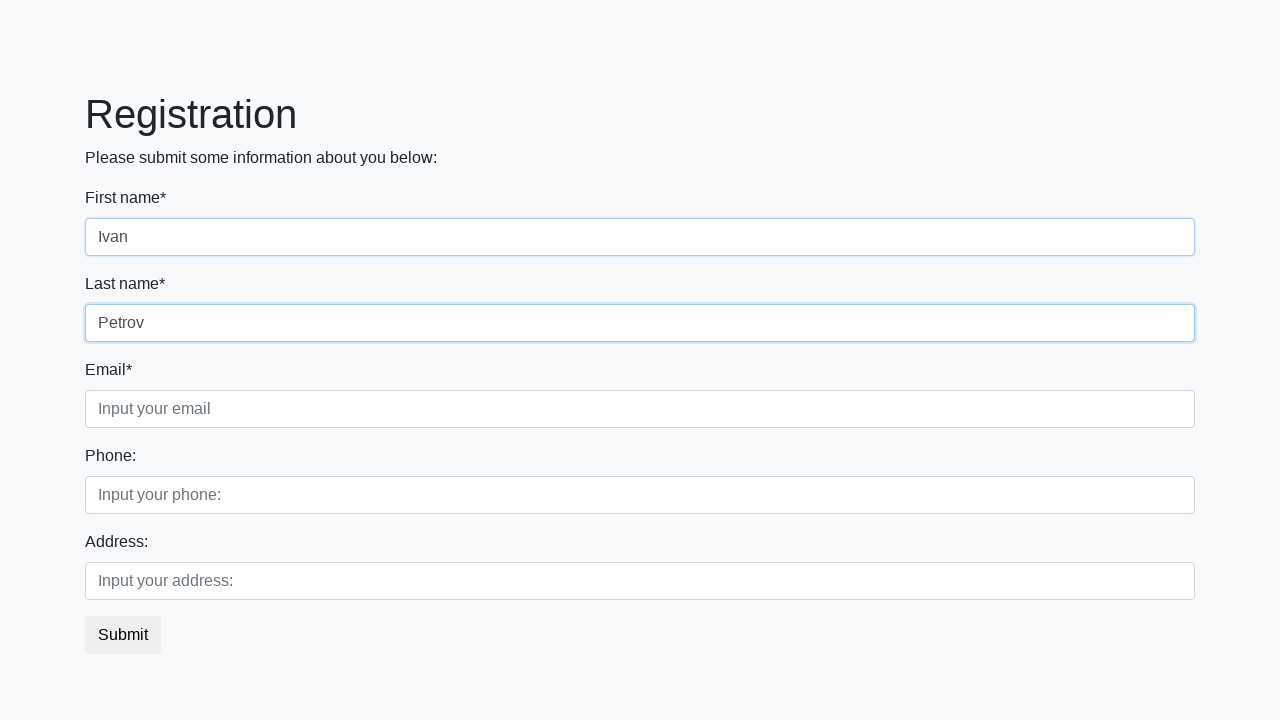

Filled email field with 'testuser@example.com' on [placeholder="Input your email"]
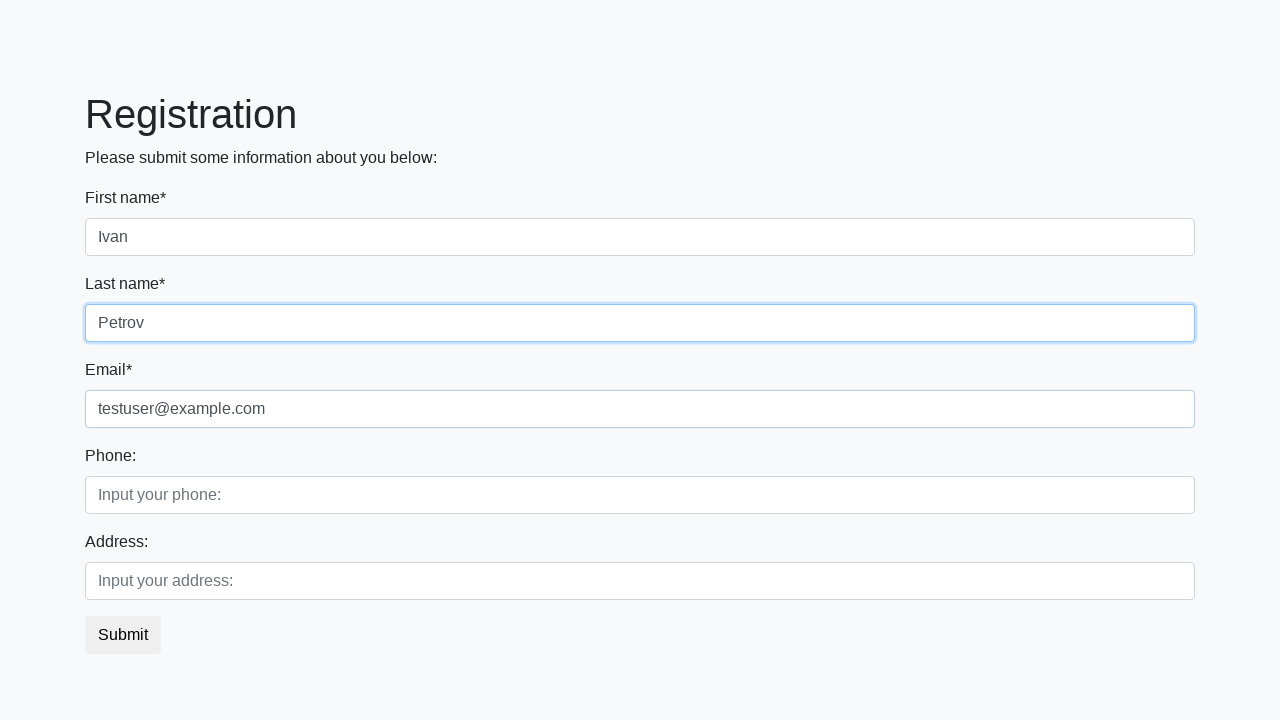

Clicked the submit button at (123, 635) on button.btn
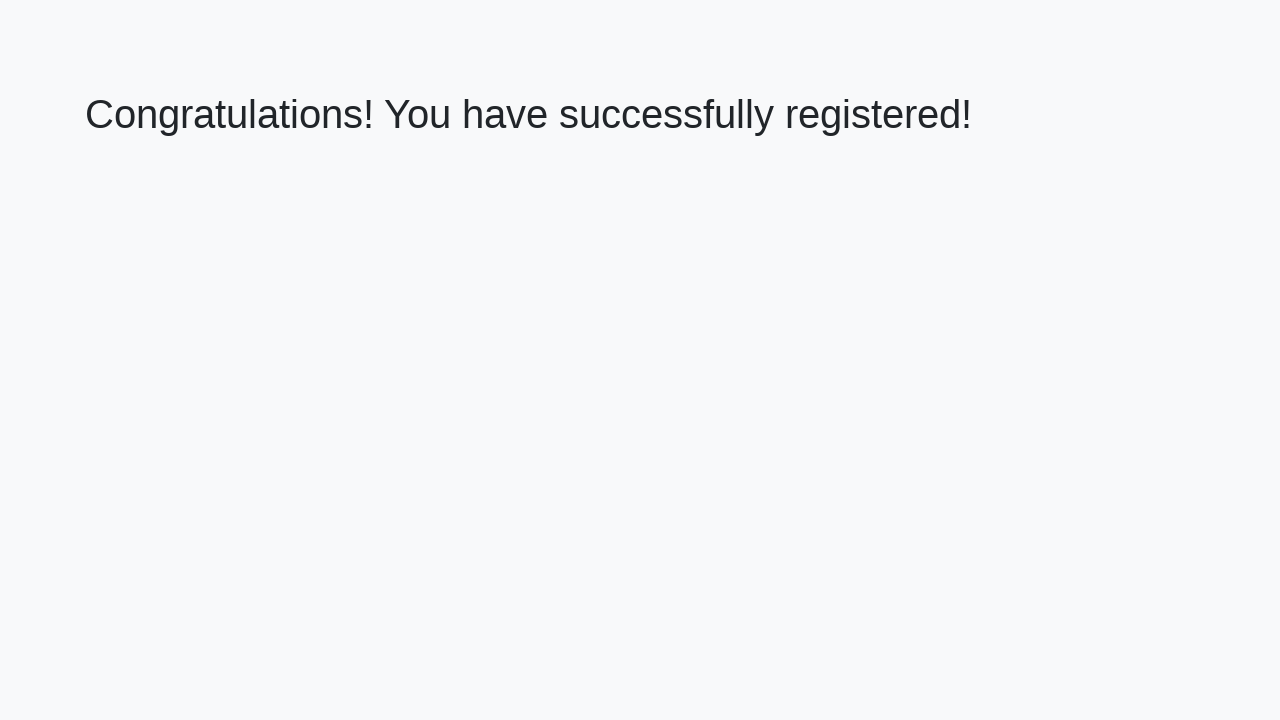

Success message element loaded
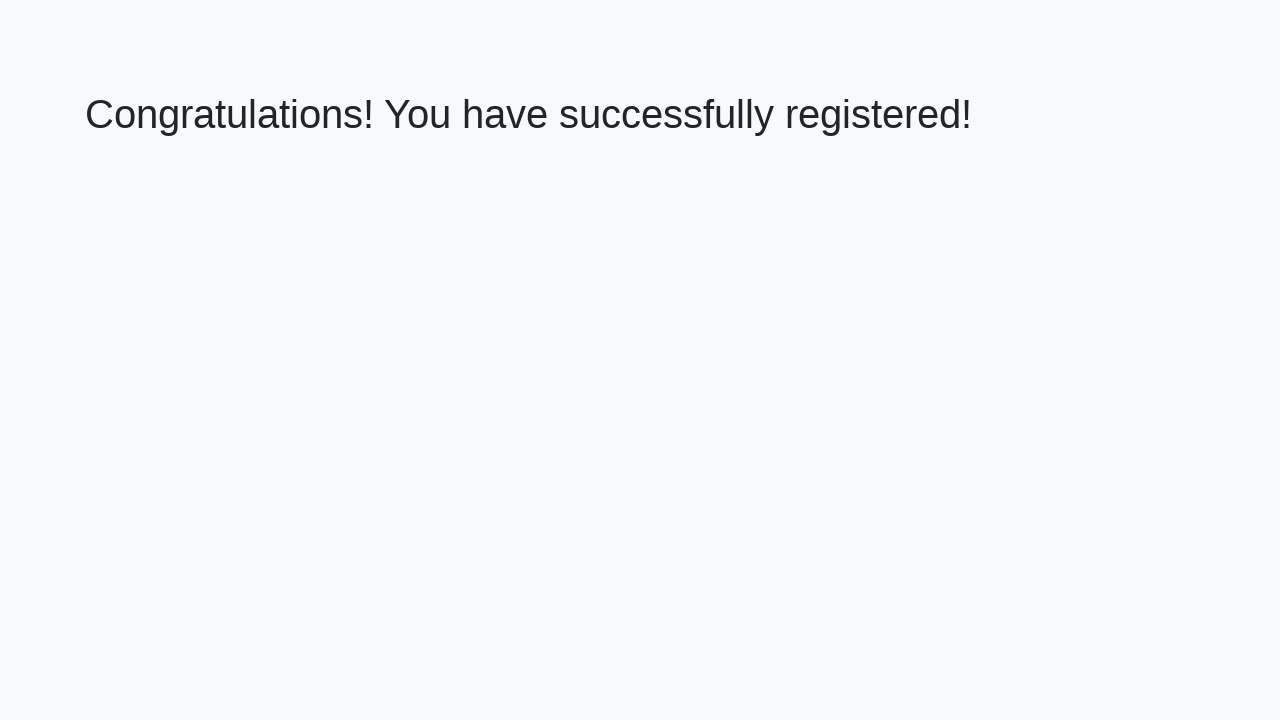

Retrieved success message text
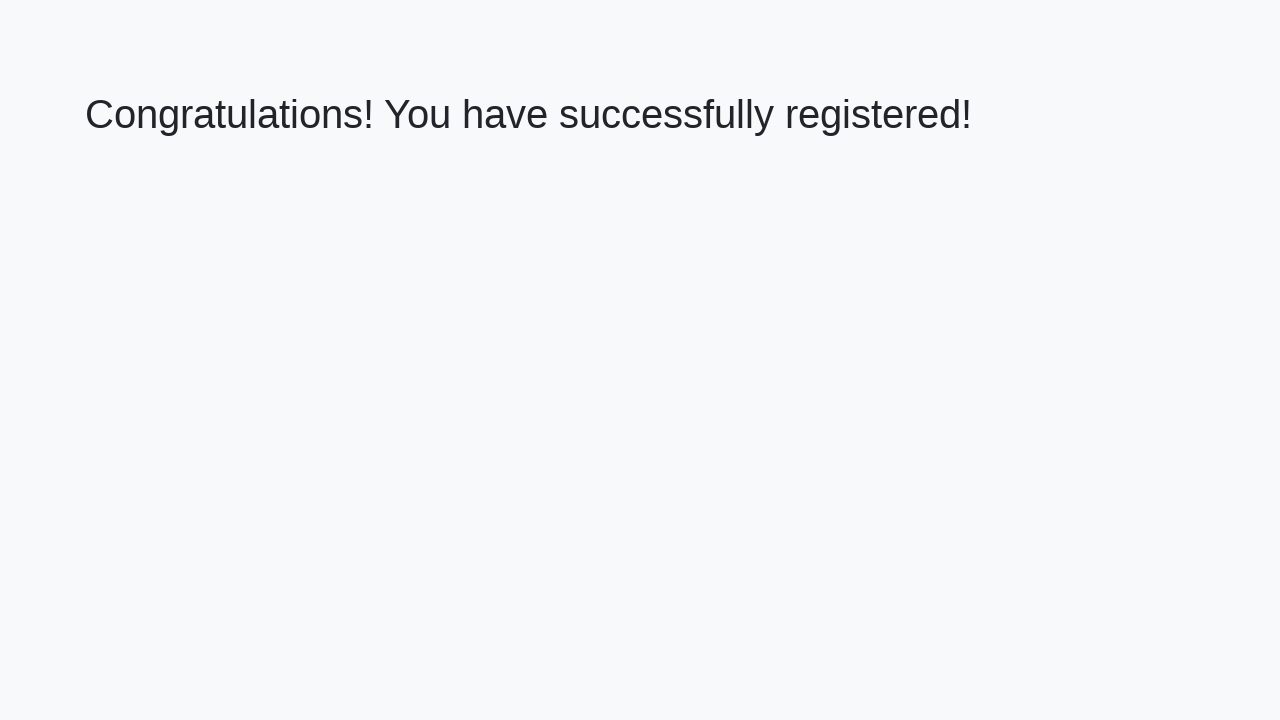

Verified success message: 'Congratulations! You have successfully registered!'
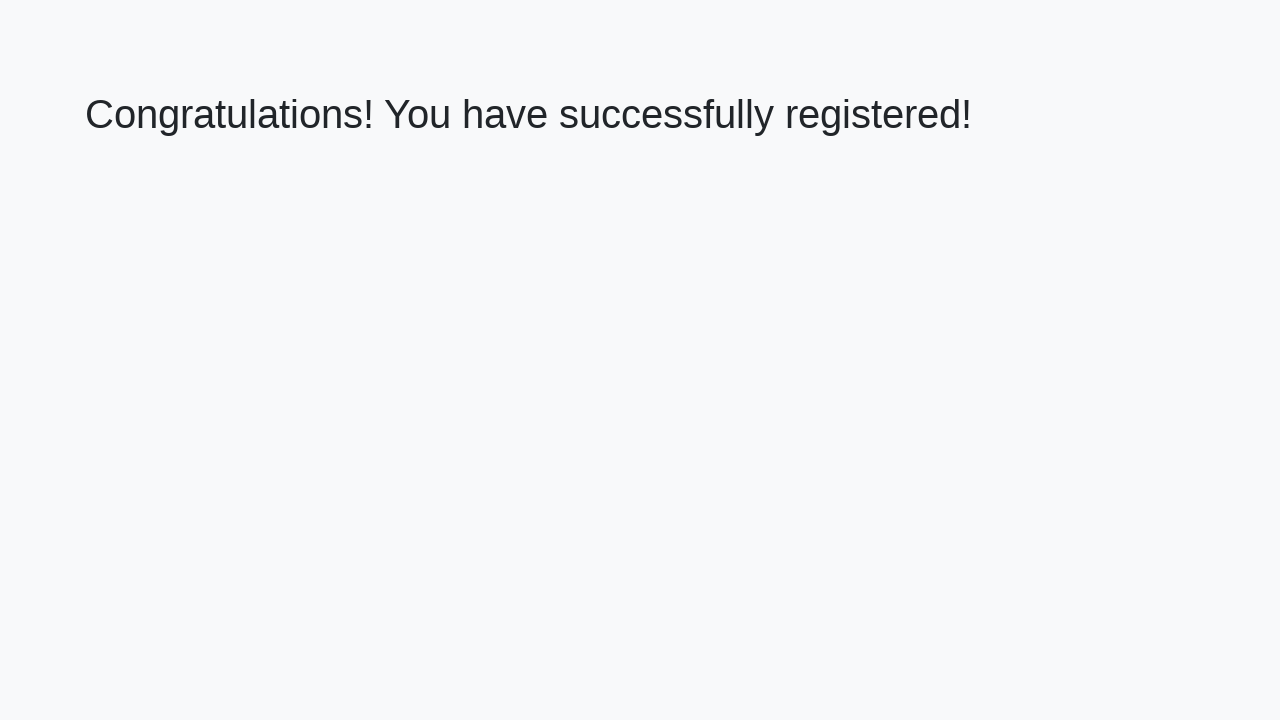

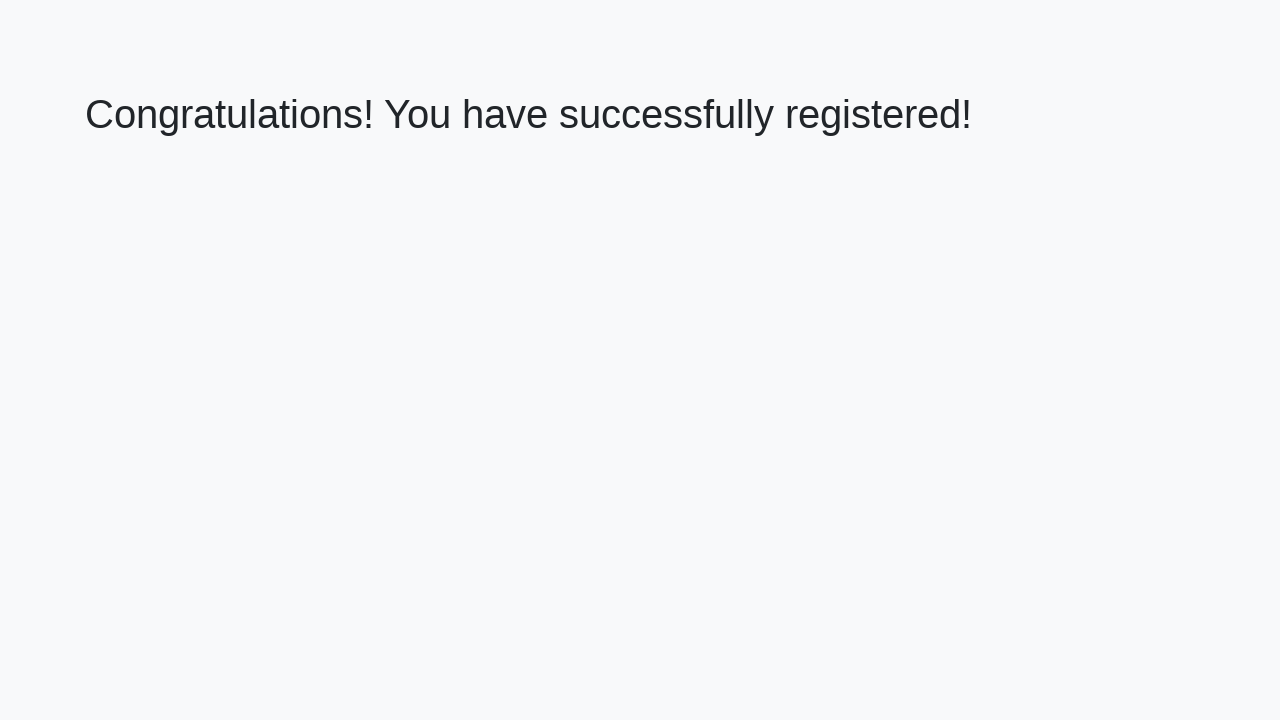